Tests A/B test opt-out functionality by visiting the split test page, adding an opt-out cookie, refreshing, and verifying the page shows "No A/B Test" heading

Starting URL: http://the-internet.herokuapp.com/abtest

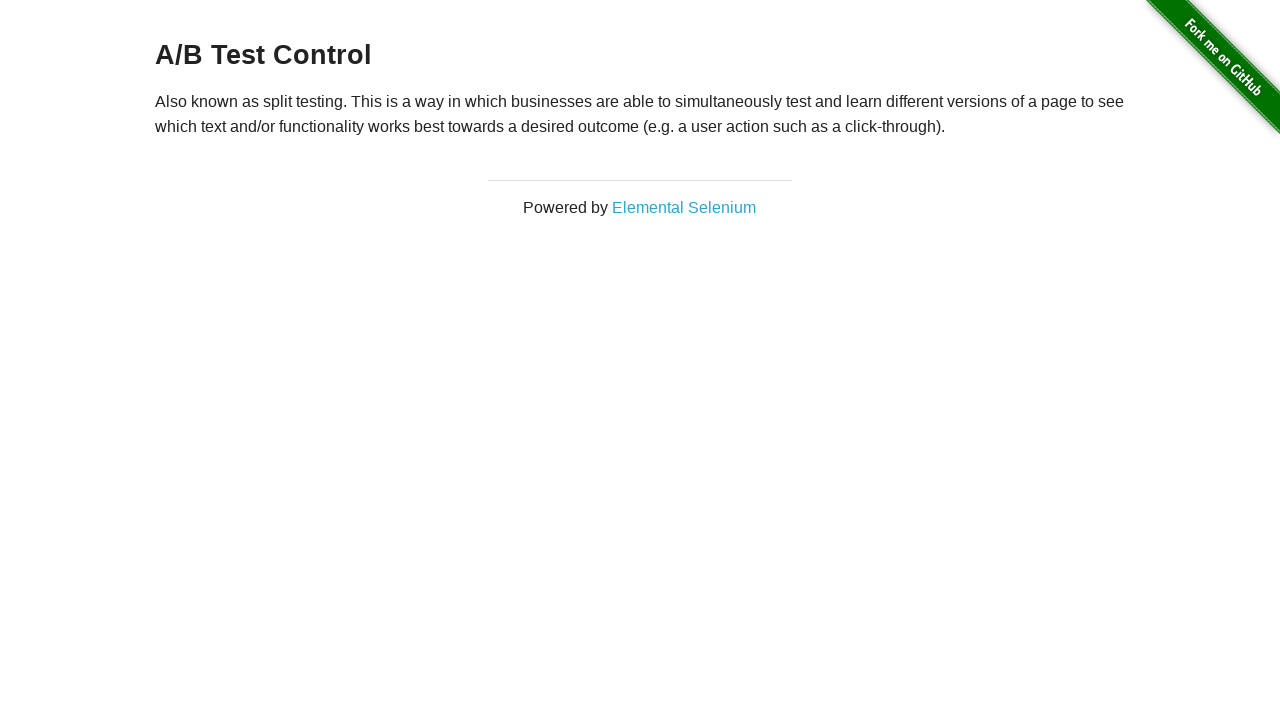

Navigated to A/B test page
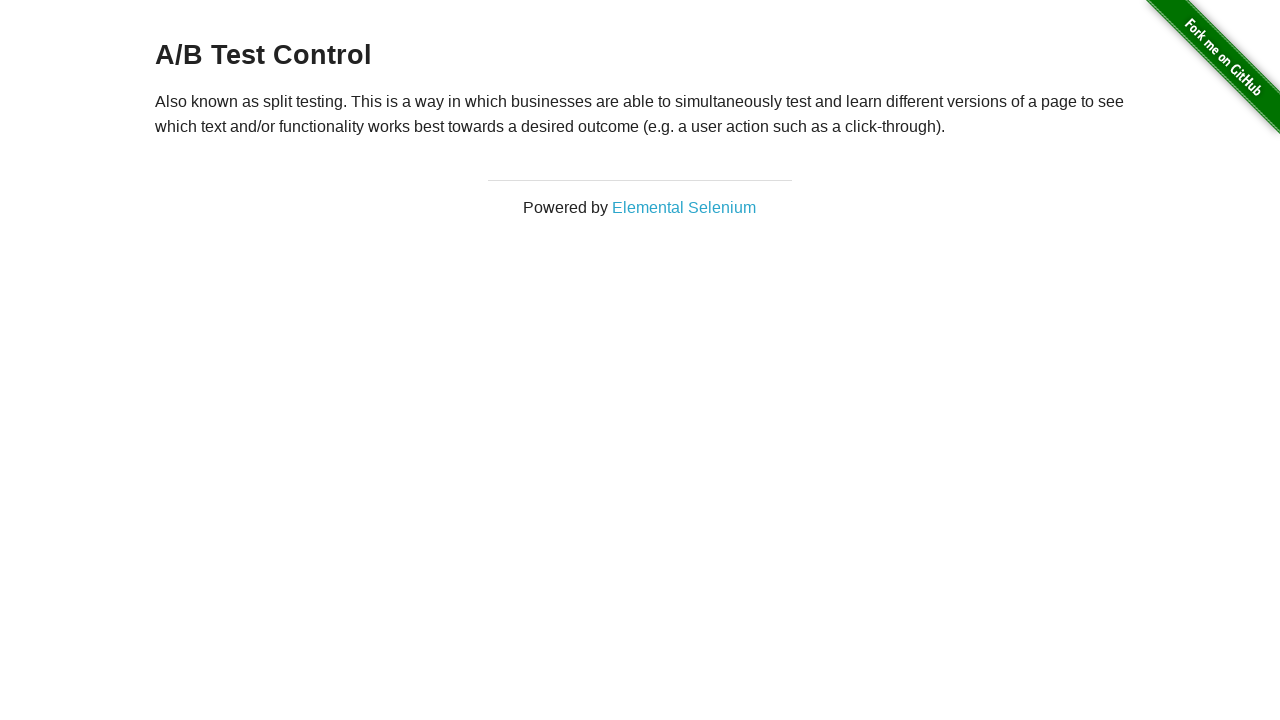

Located h3 heading element
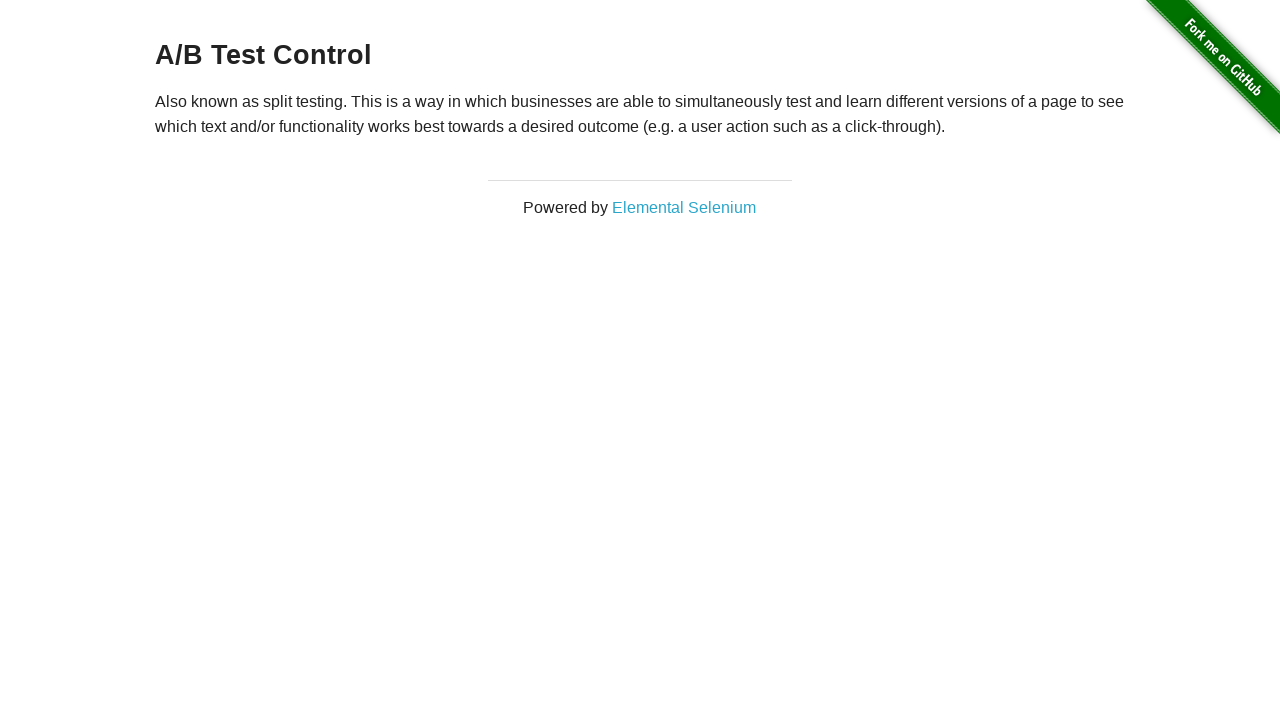

Retrieved heading text: 'A/B Test Control'
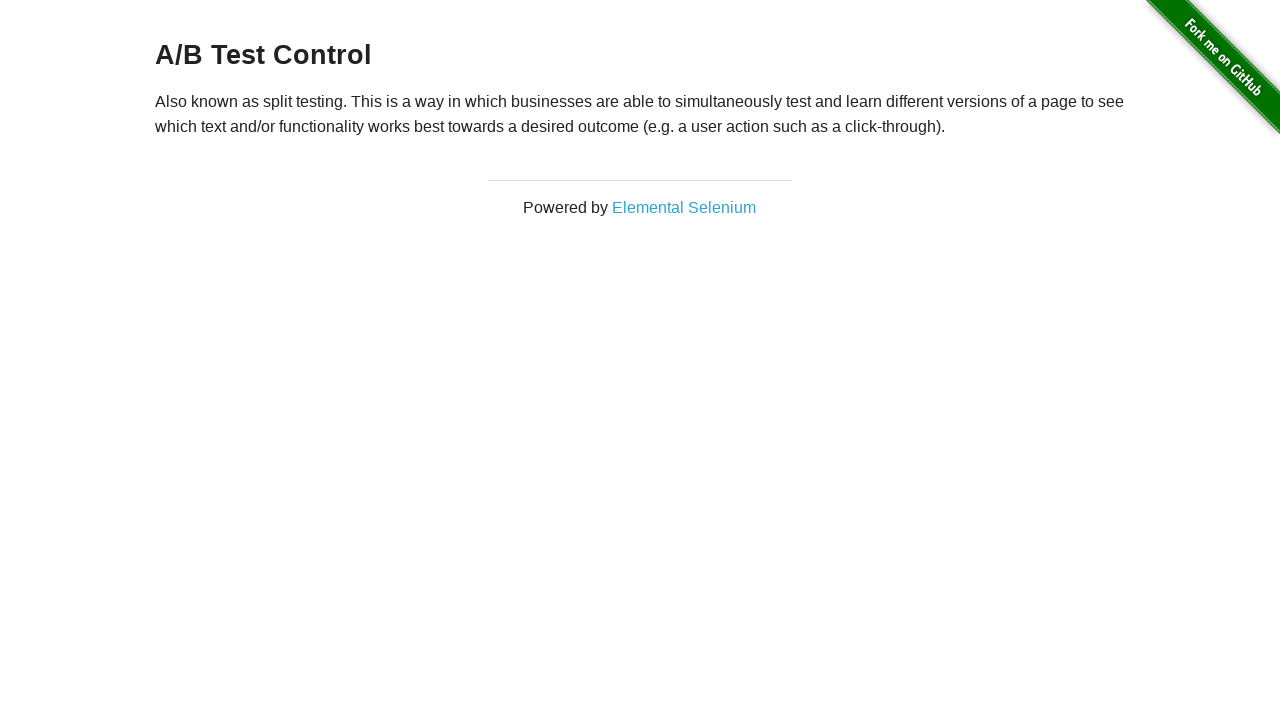

Added optimizelyOptOut cookie to opt out of A/B test
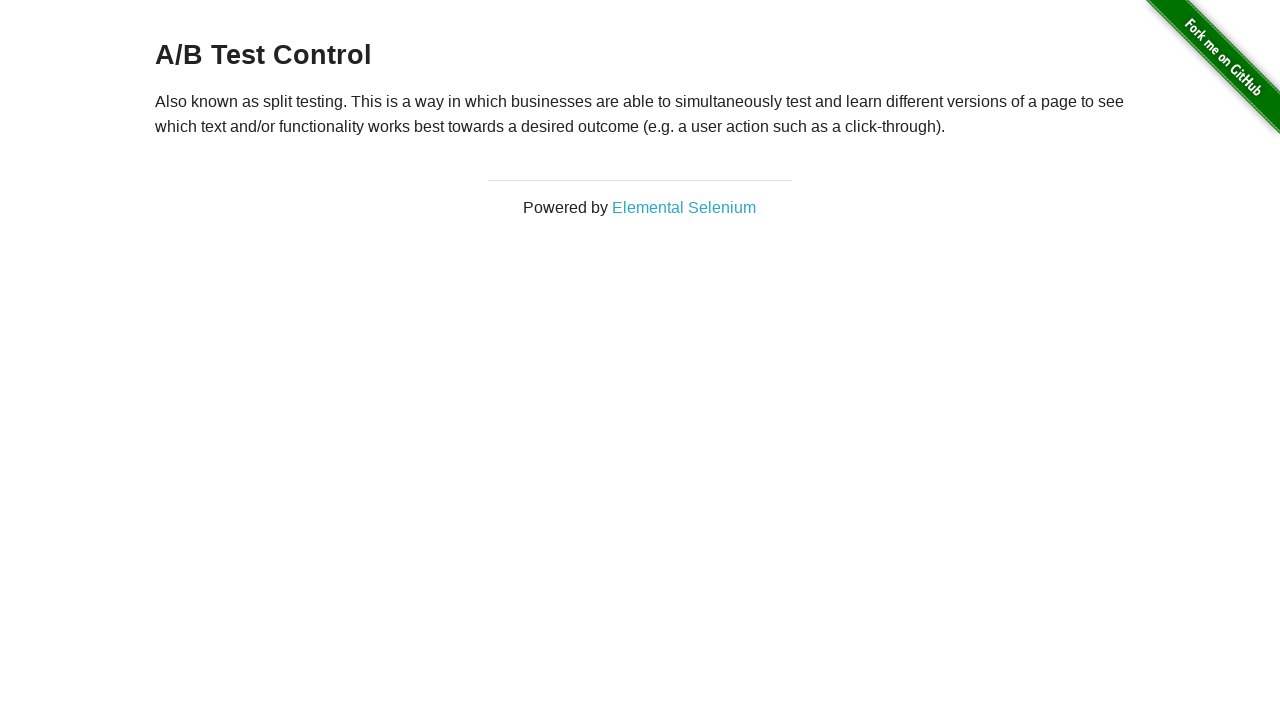

Reloaded page after adding opt-out cookie
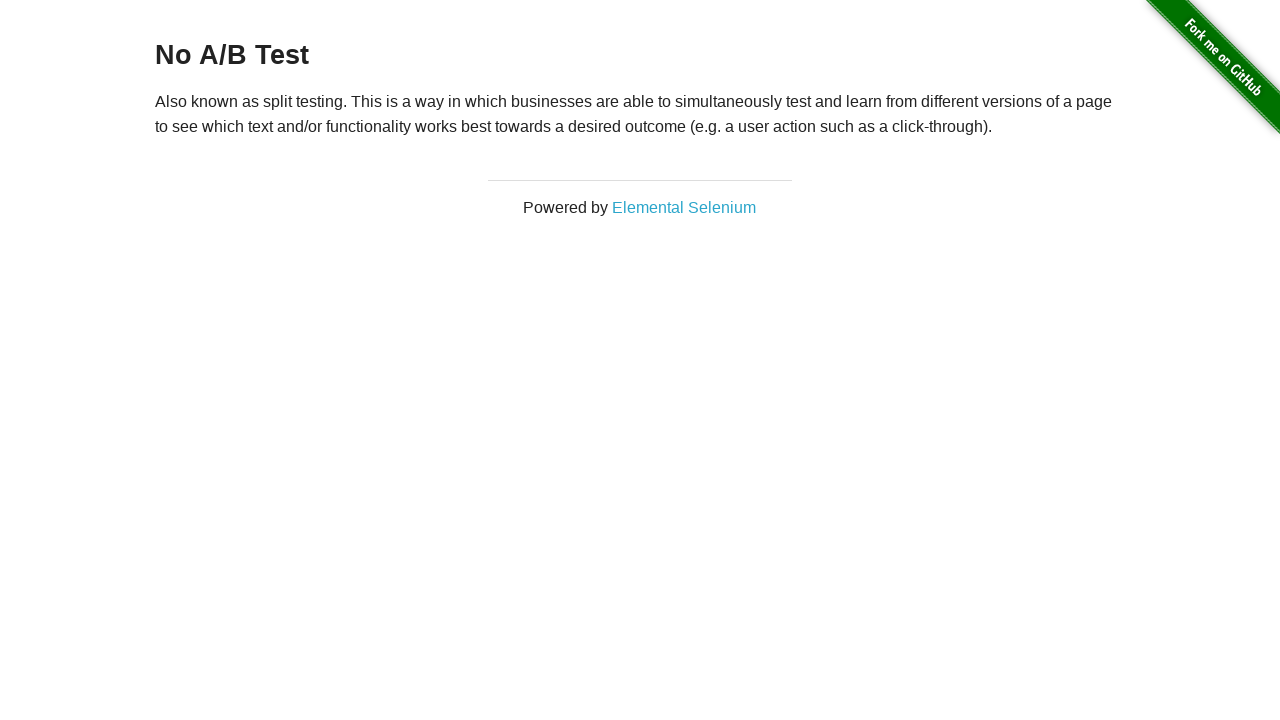

Retrieved heading text after opt-out: 'No A/B Test'
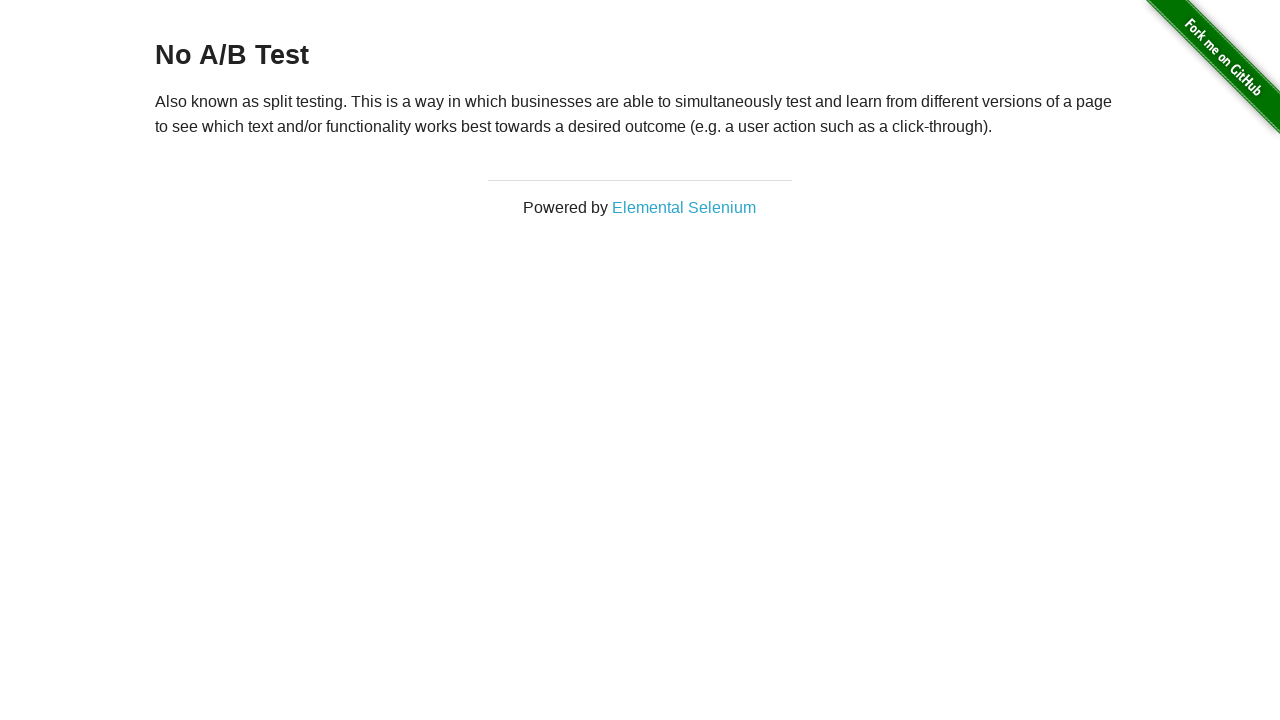

Verified heading text is 'No A/B Test' - opt-out successful
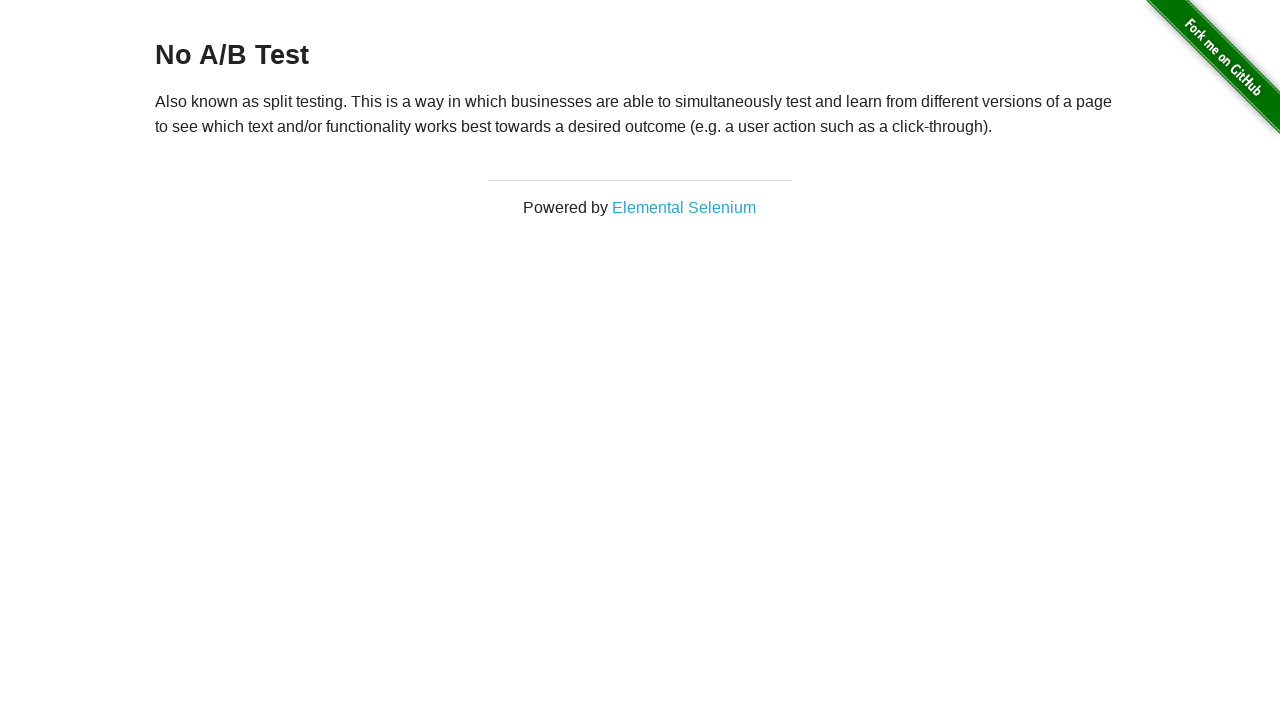

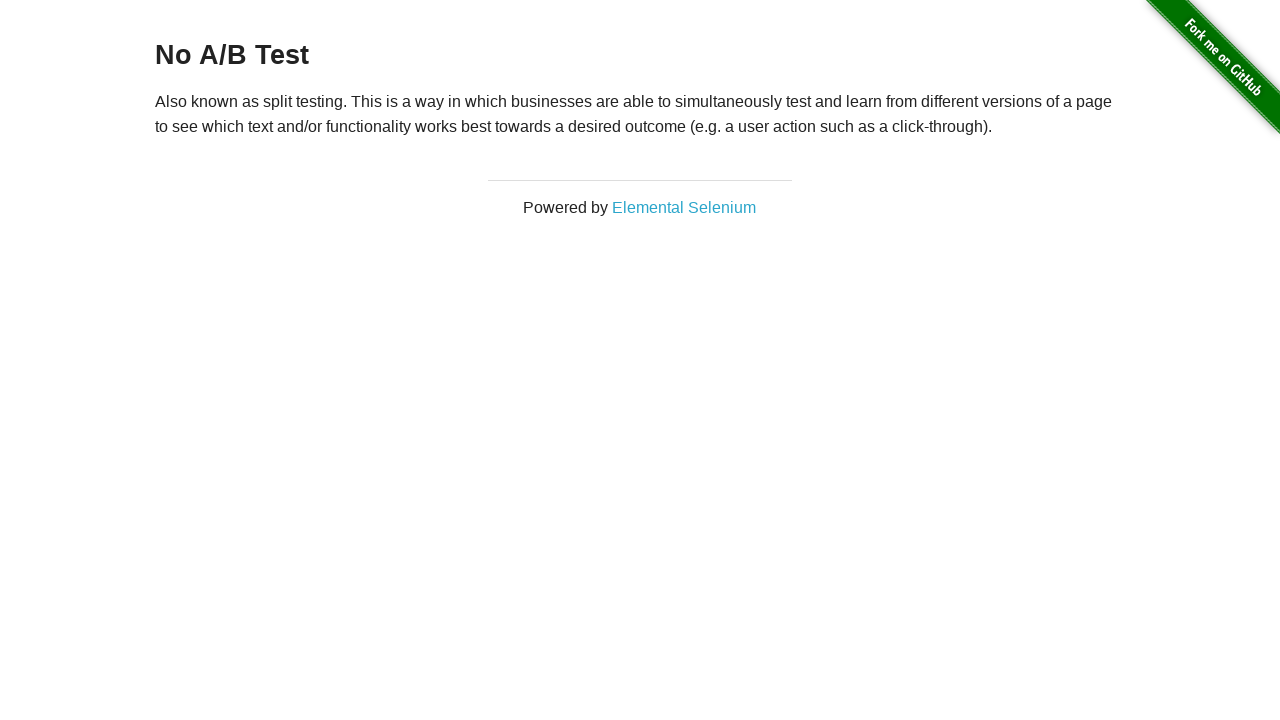